Tests JavaScript confirm dialog by clicking confirm button and accepting/dismissing the confirm dialog

Starting URL: http://theinternet.przyklady.javastart.pl/javascript_alerts

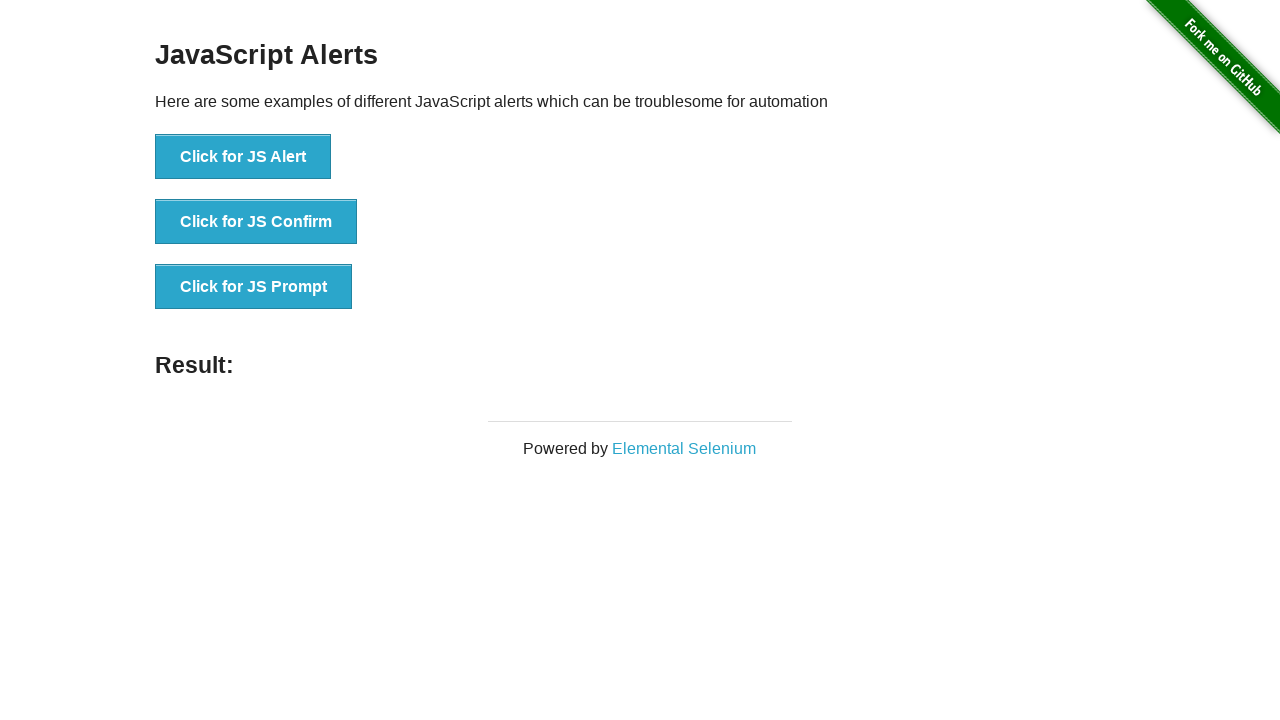

Set up dialog handler to accept confirm dialog
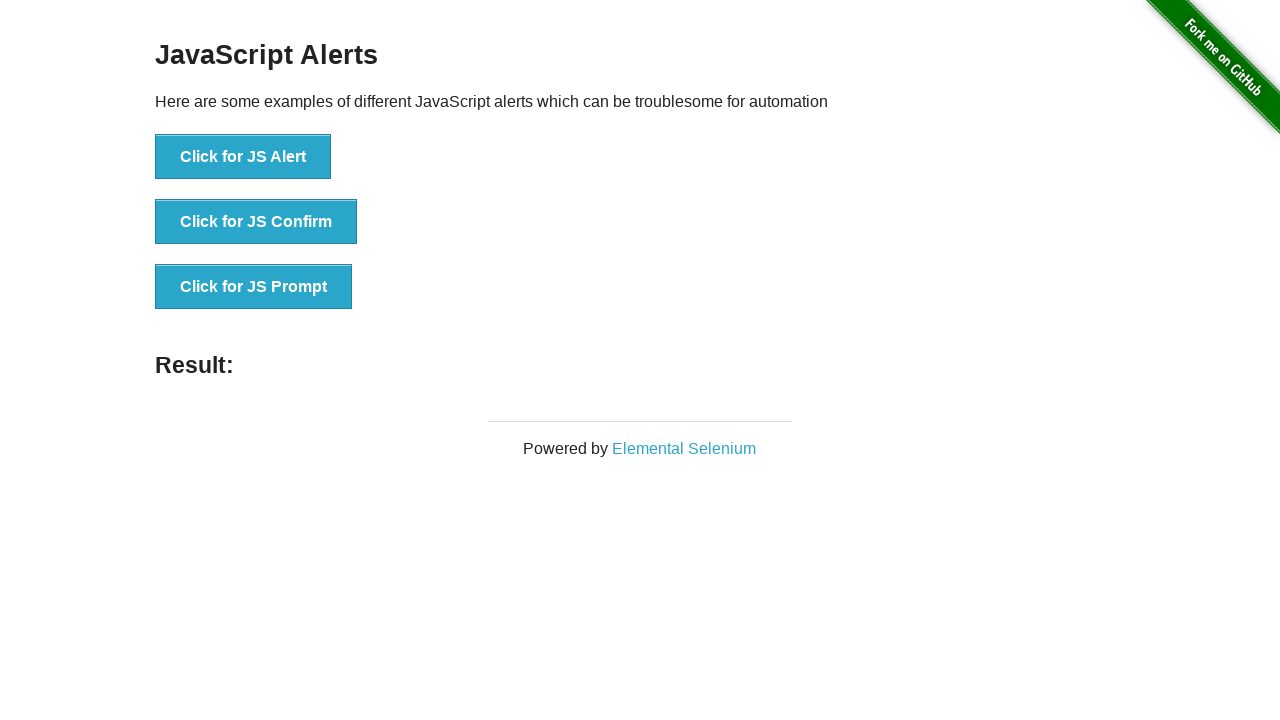

Clicked JS Confirm button to trigger confirm dialog at (256, 222) on button[onclick='jsConfirm()']
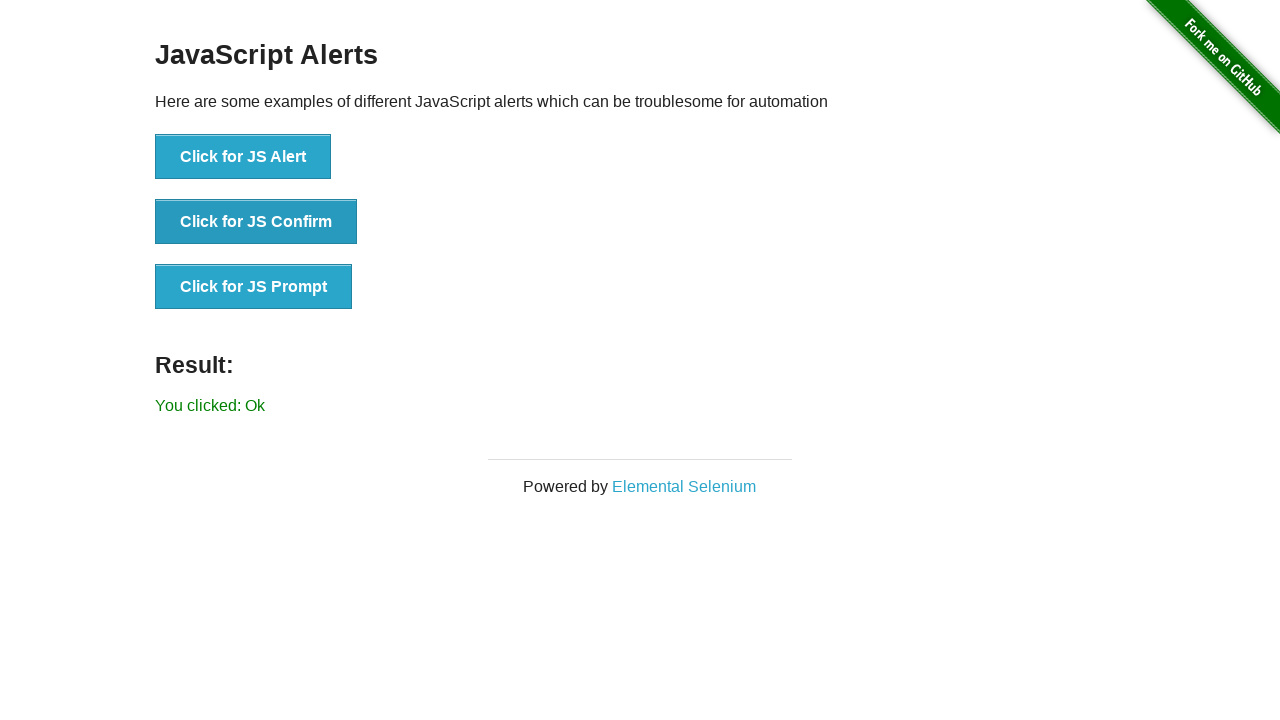

Located result element
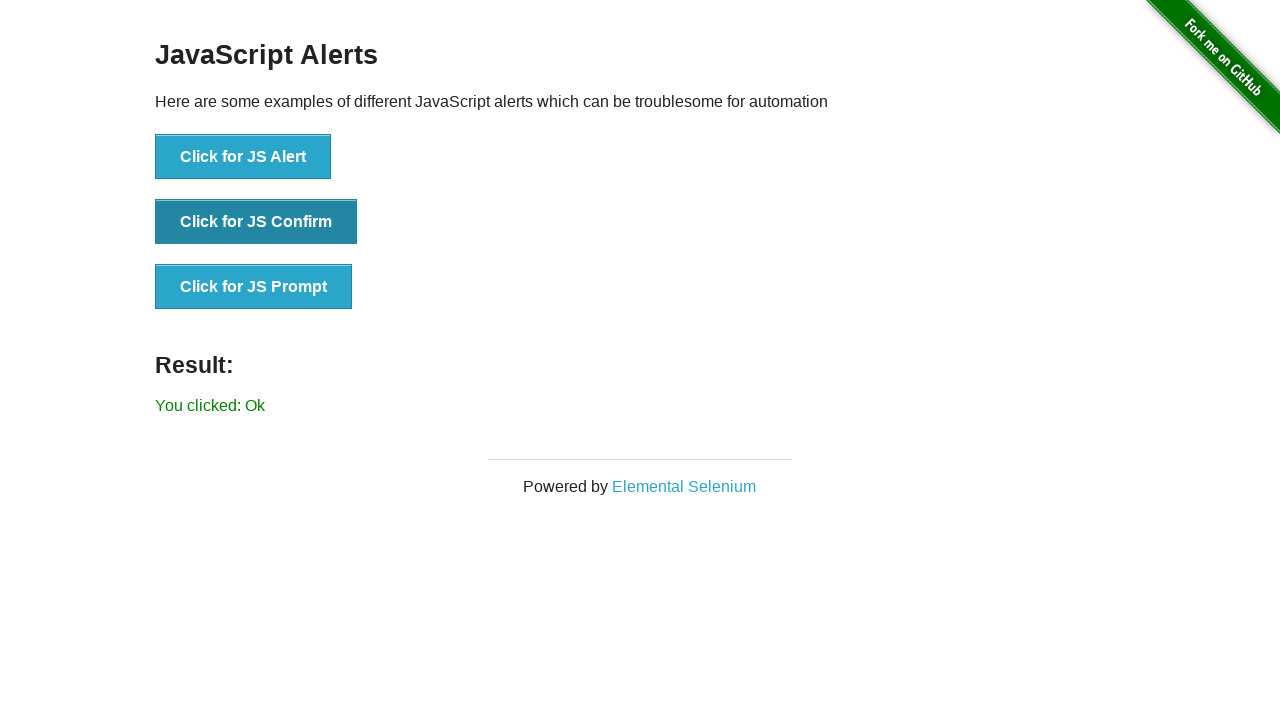

Verified that accepting confirm dialog shows 'You clicked: Ok'
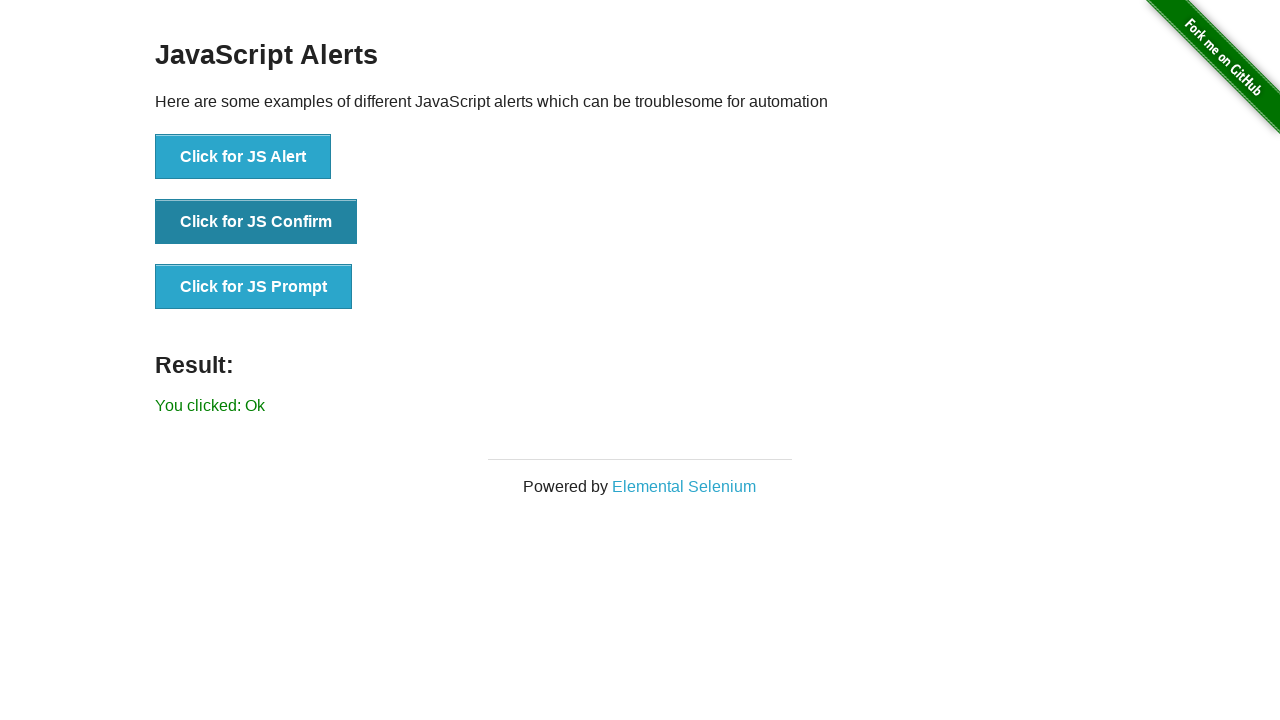

Set up dialog handler to dismiss confirm dialog
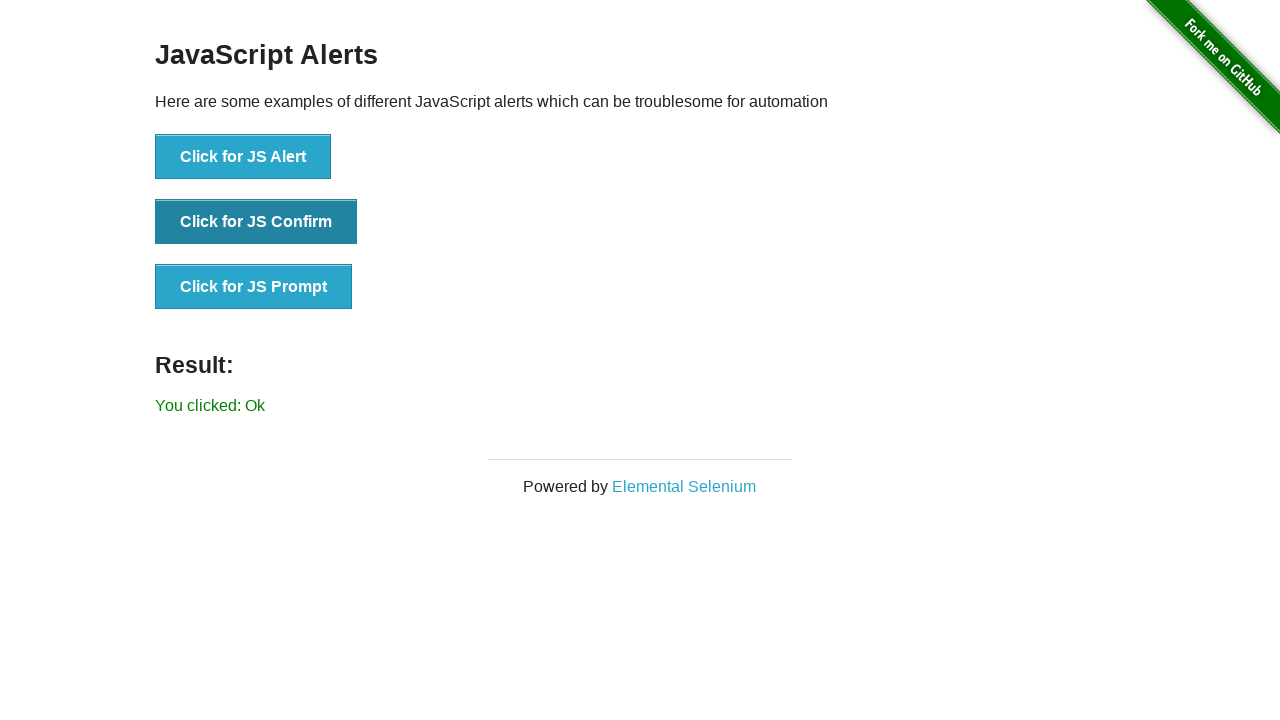

Clicked JS Confirm button again to trigger confirm dialog at (256, 222) on button[onclick='jsConfirm()']
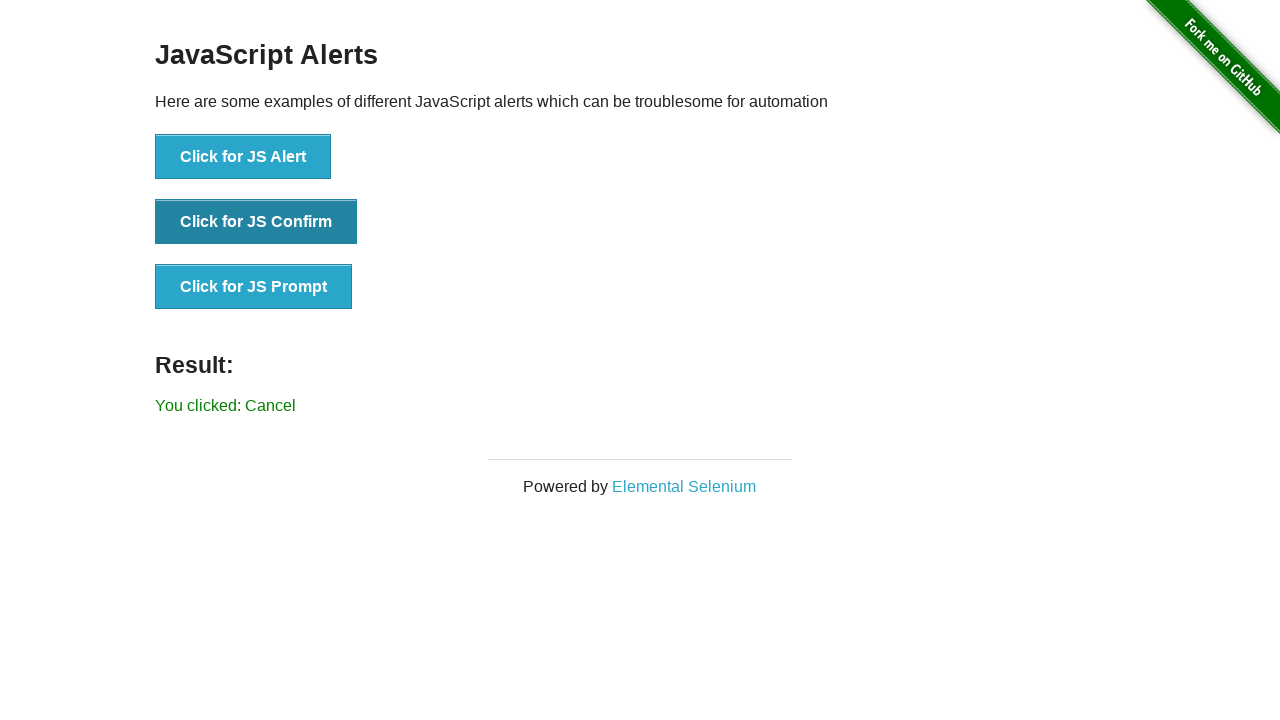

Verified that dismissing confirm dialog shows 'You clicked: Cancel'
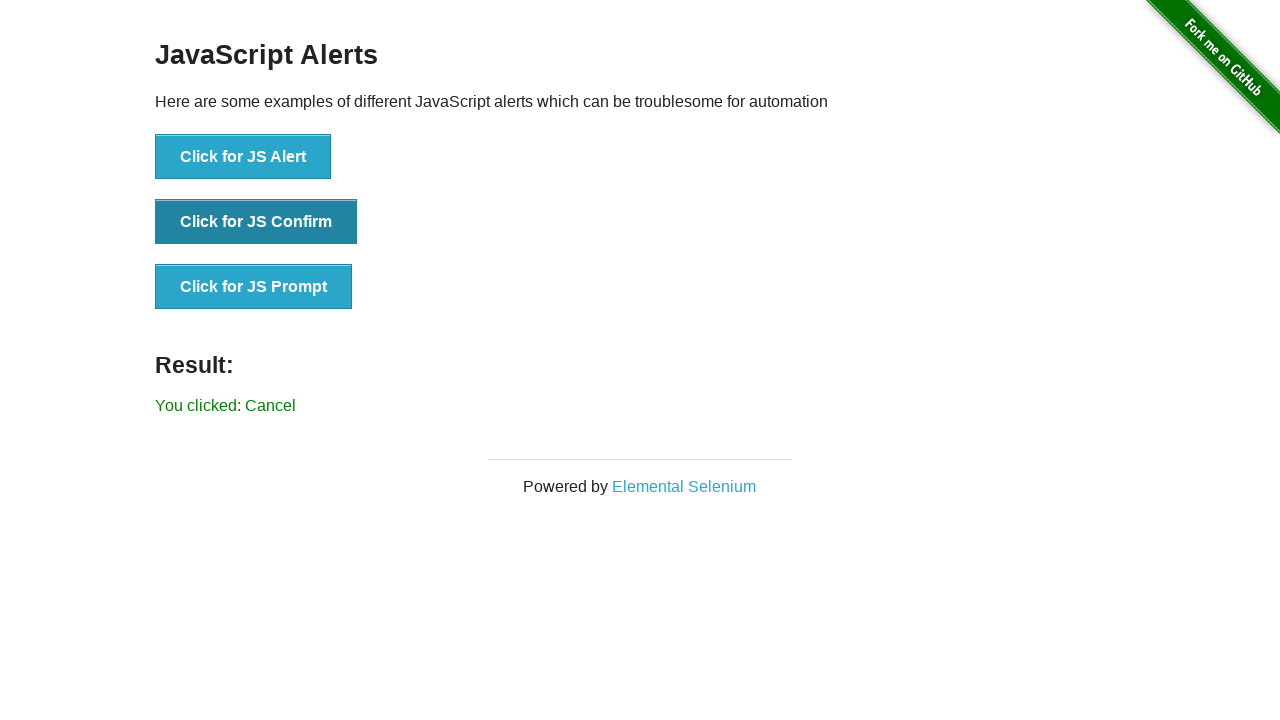

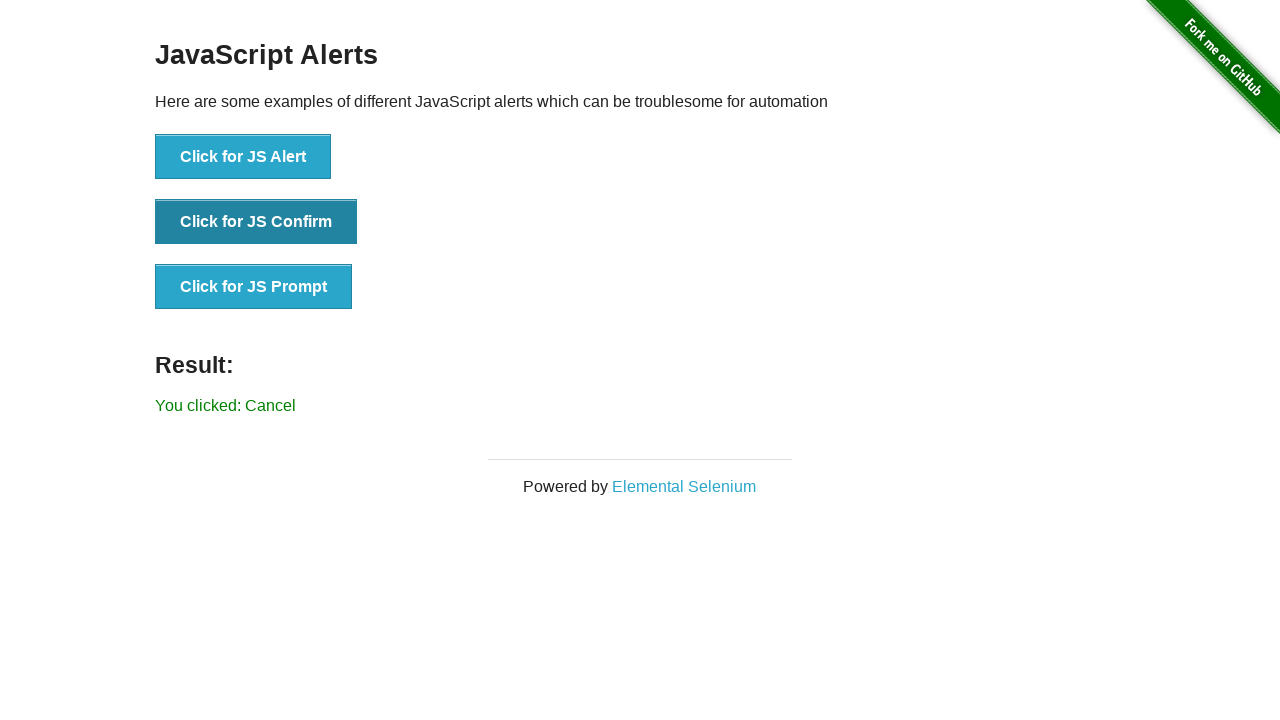